Tests browser window handling by clicking a button to open a new window, switching to the child window, and verifying the page title and URL of the new window.

Starting URL: https://www.leafground.com/window.xhtml

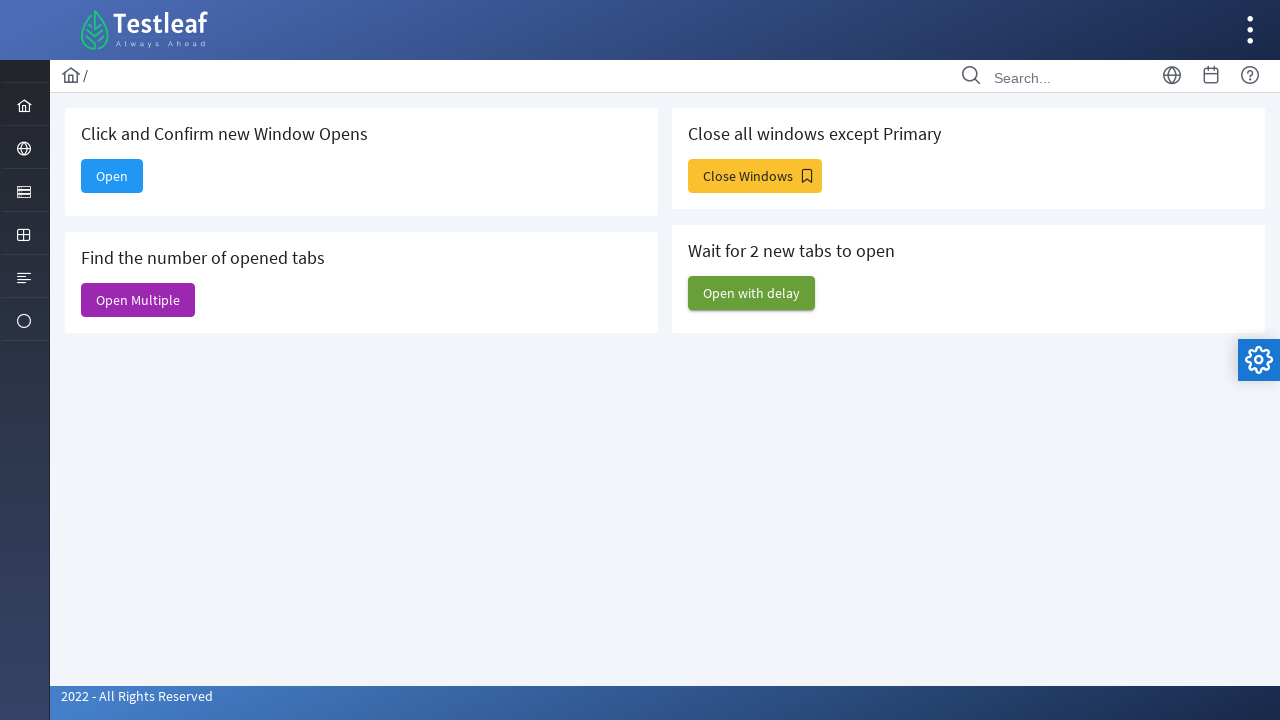

Retrieved initial page title
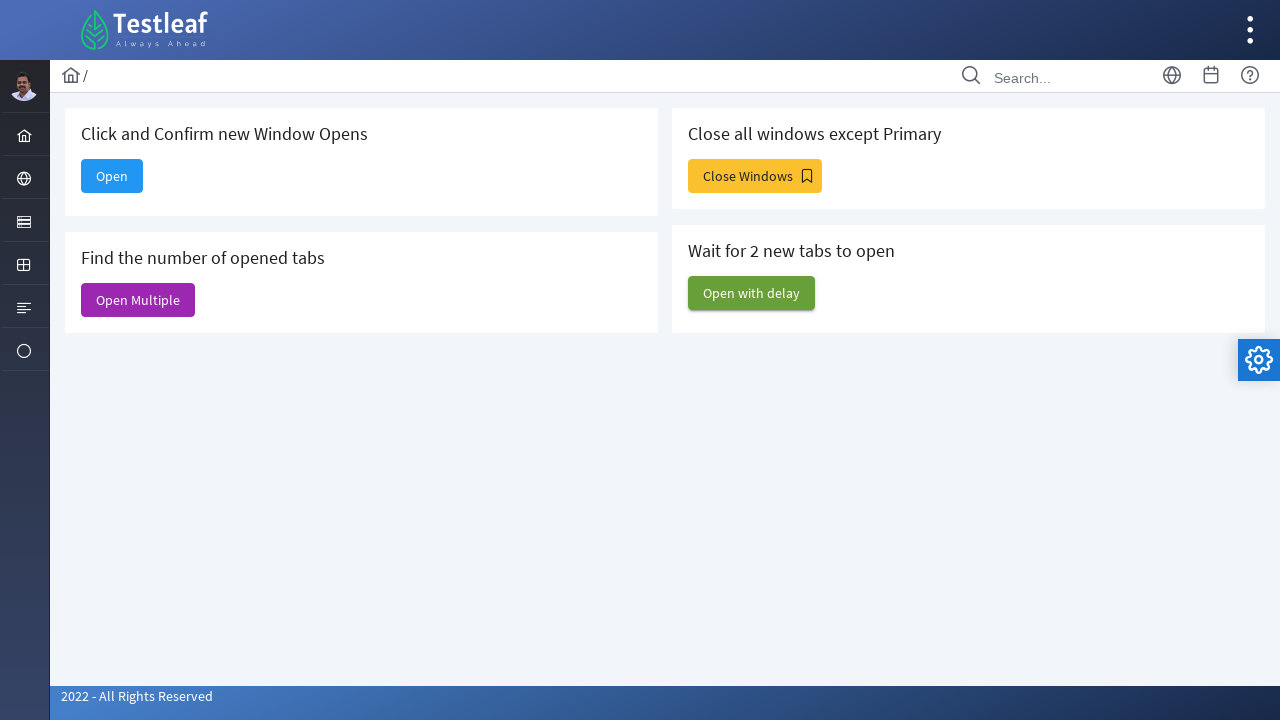

Retrieved initial page URL
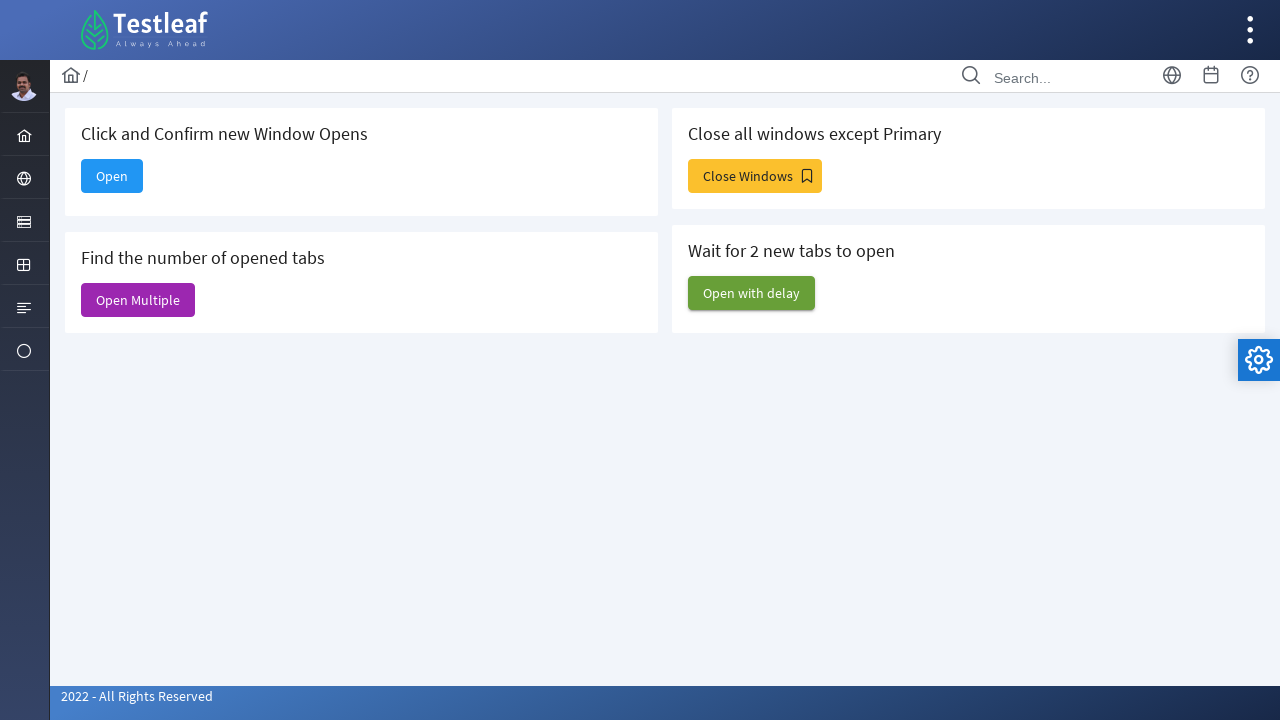

Clicked button to open a new window at (112, 176) on button[type='button']
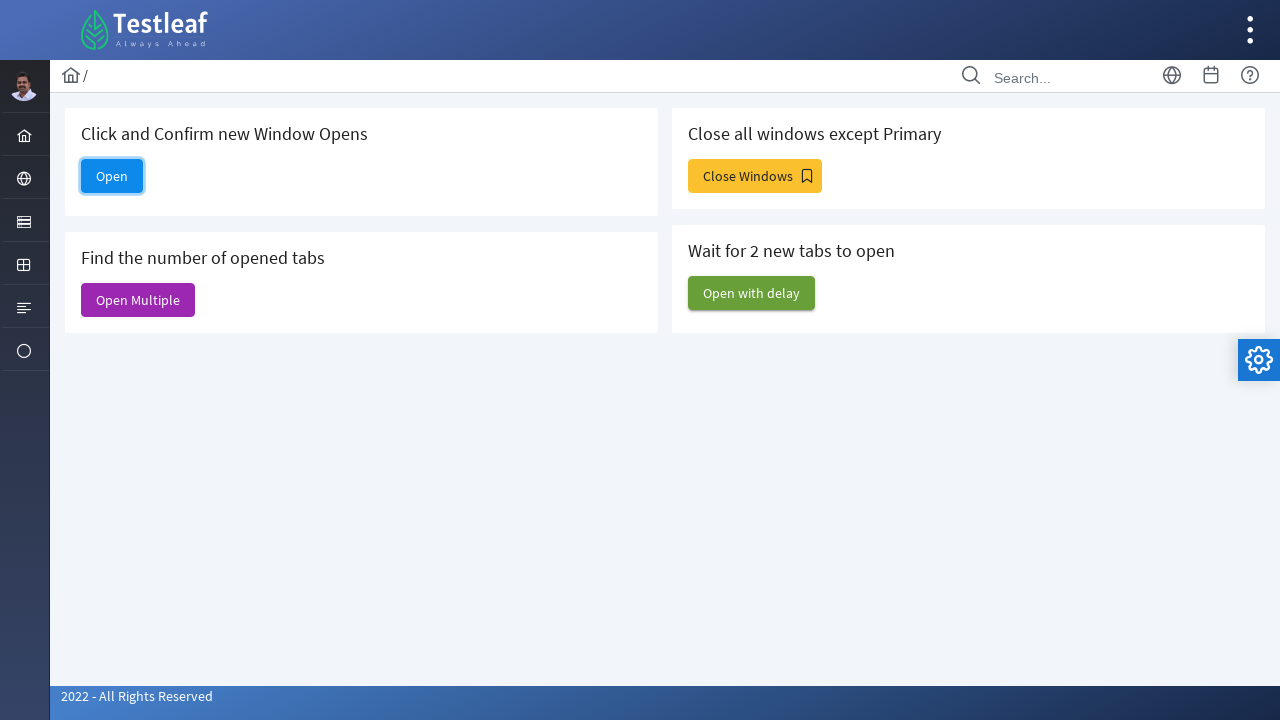

Captured new window/page reference
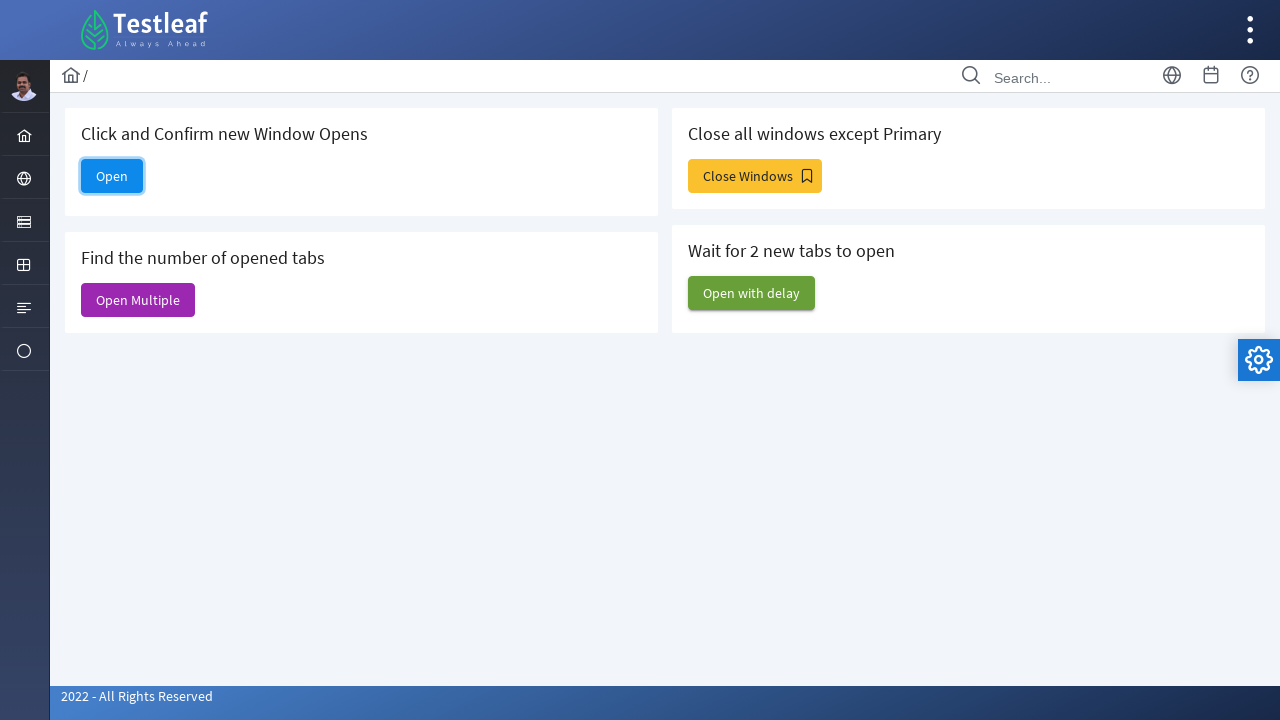

Waited for new page to fully load
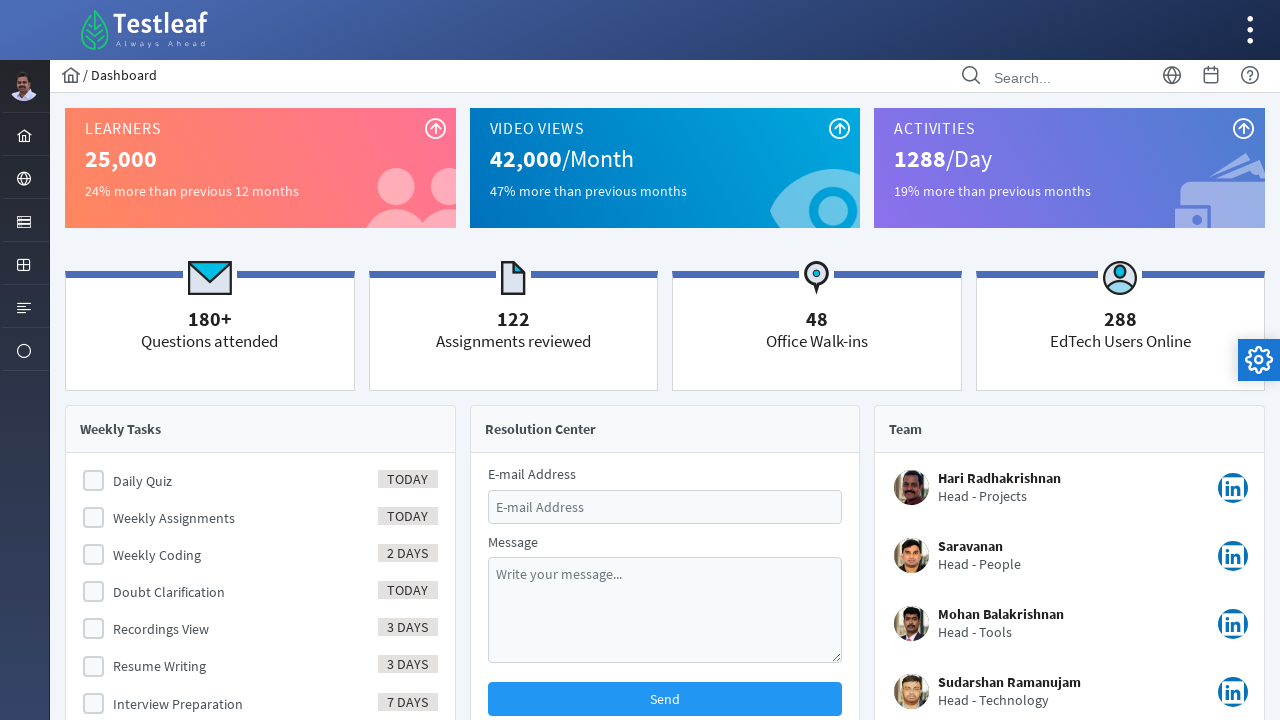

Retrieved new window page title
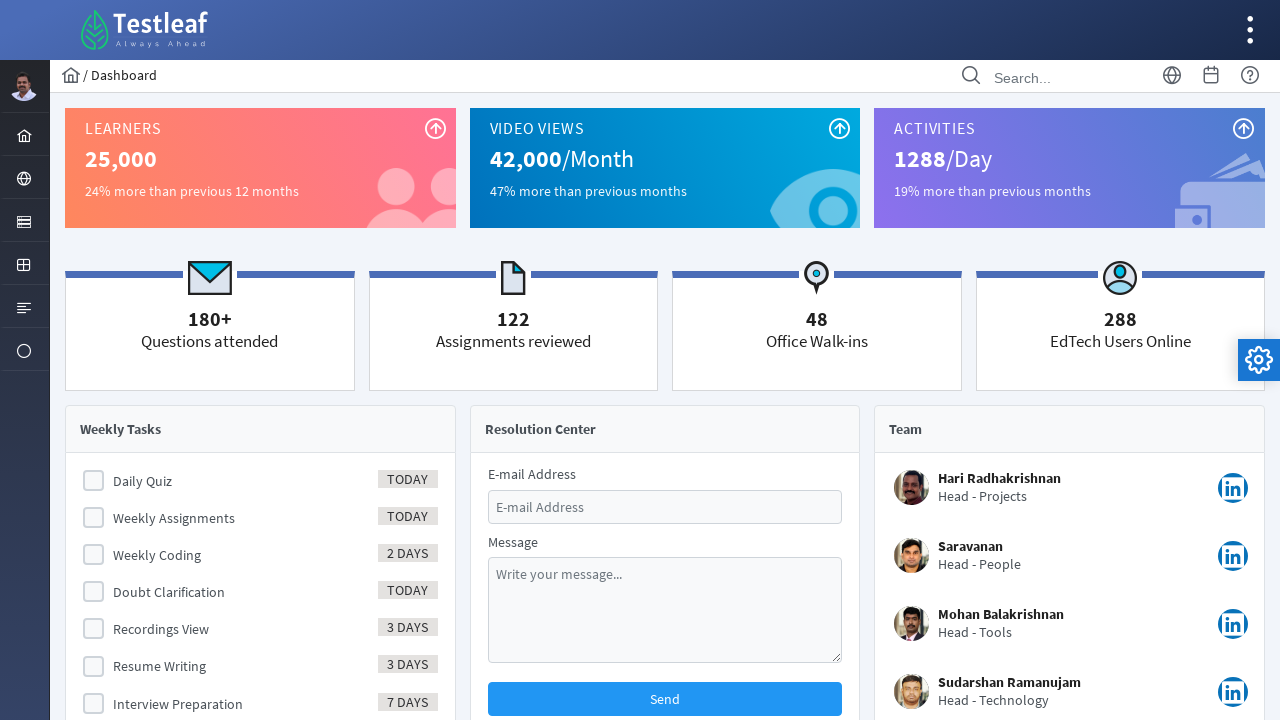

Retrieved new window page URL
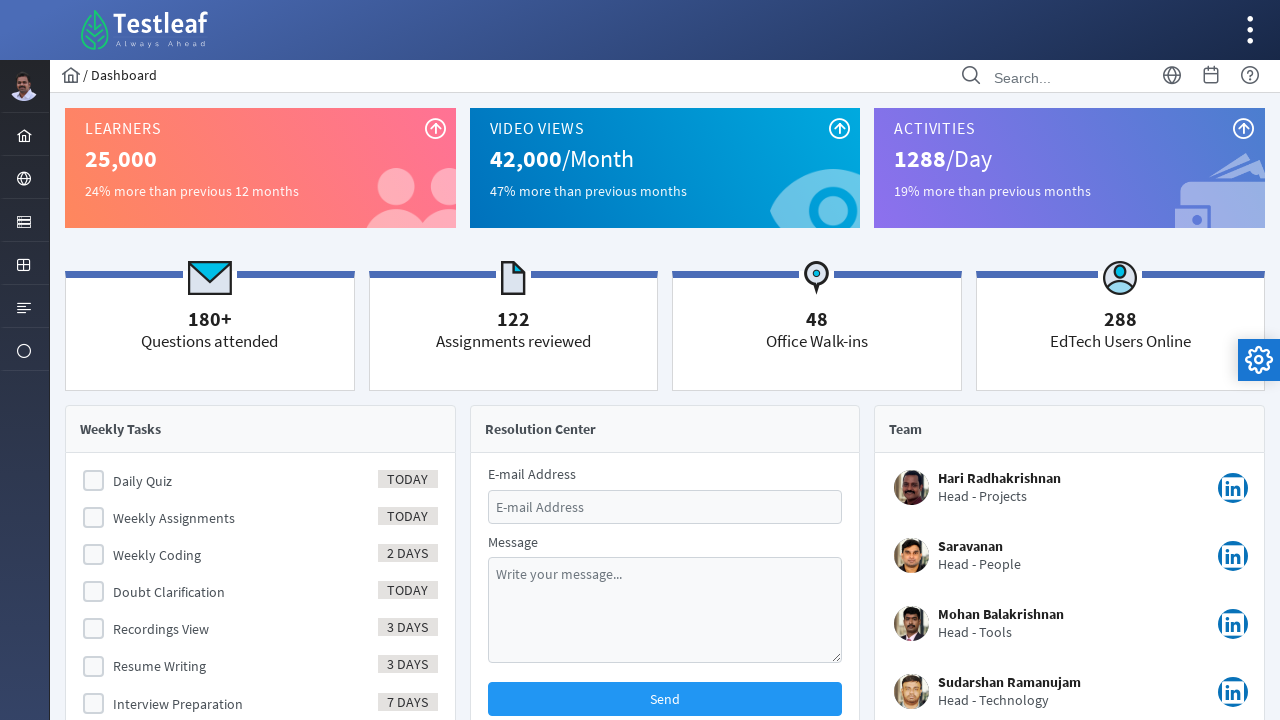

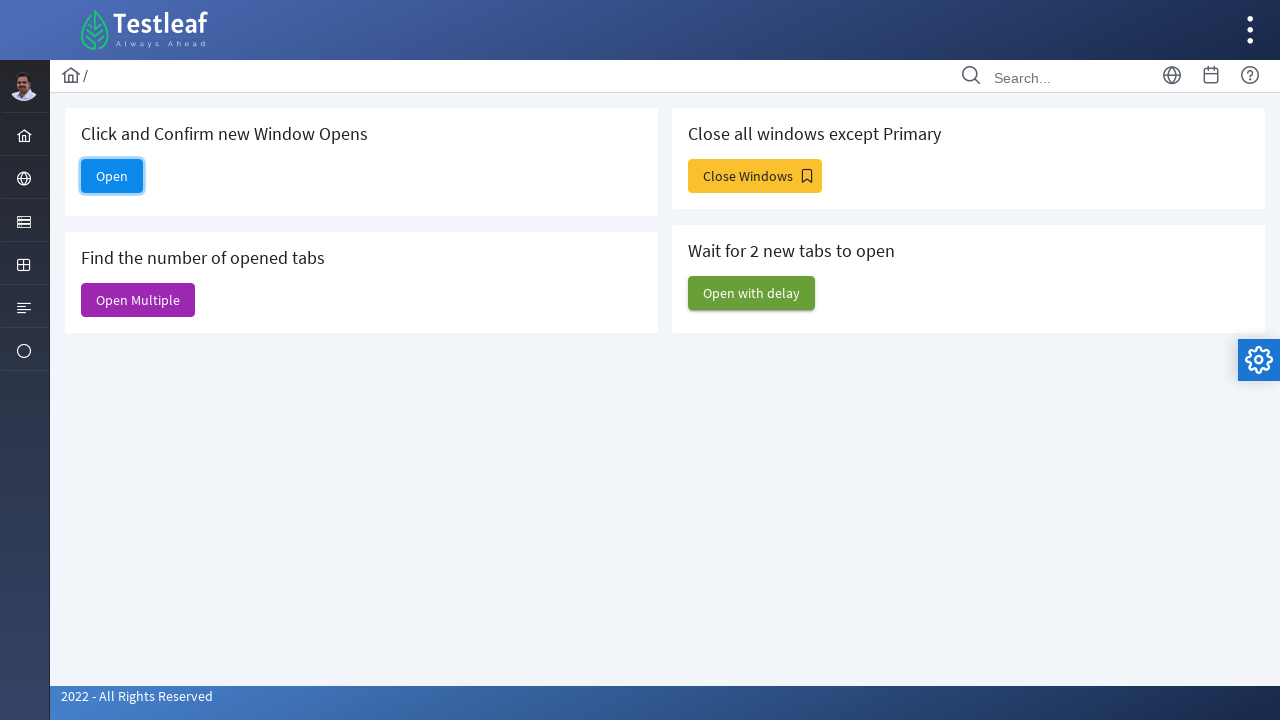